Tests that new todo items are appended to the bottom of the list by creating 3 items and verifying their order.

Starting URL: https://demo.playwright.dev/todomvc

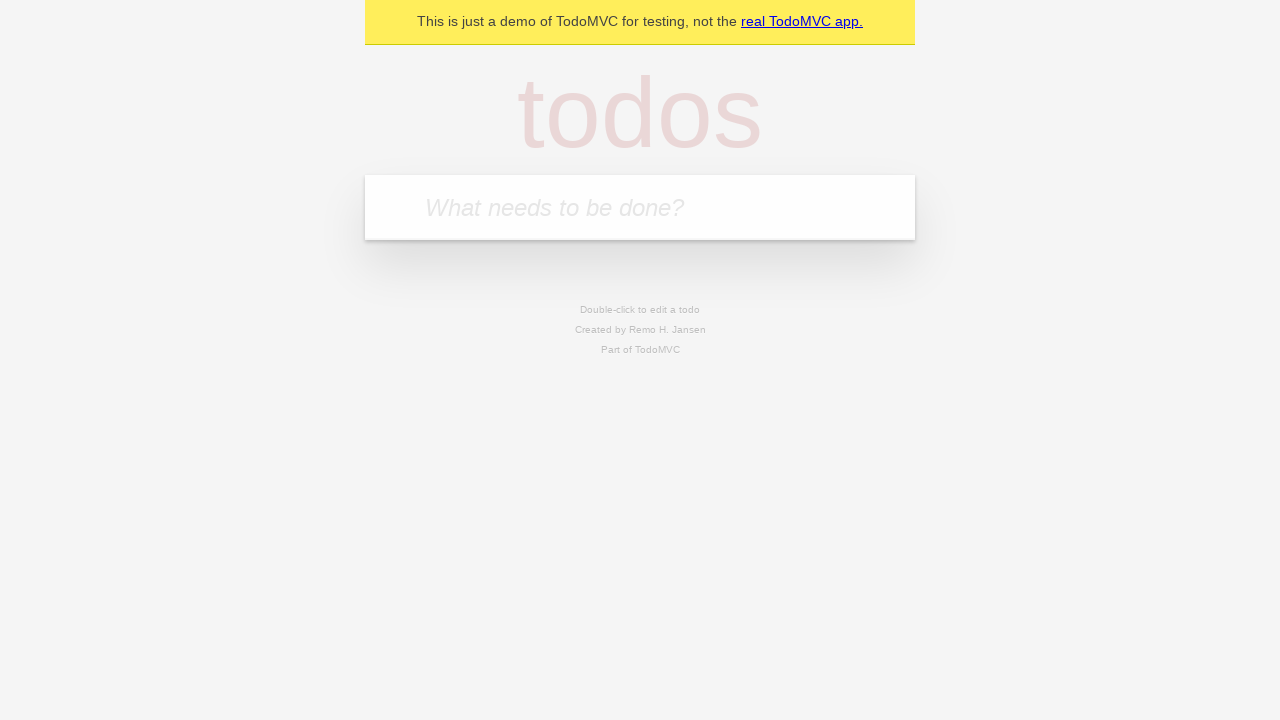

Located the todo input field
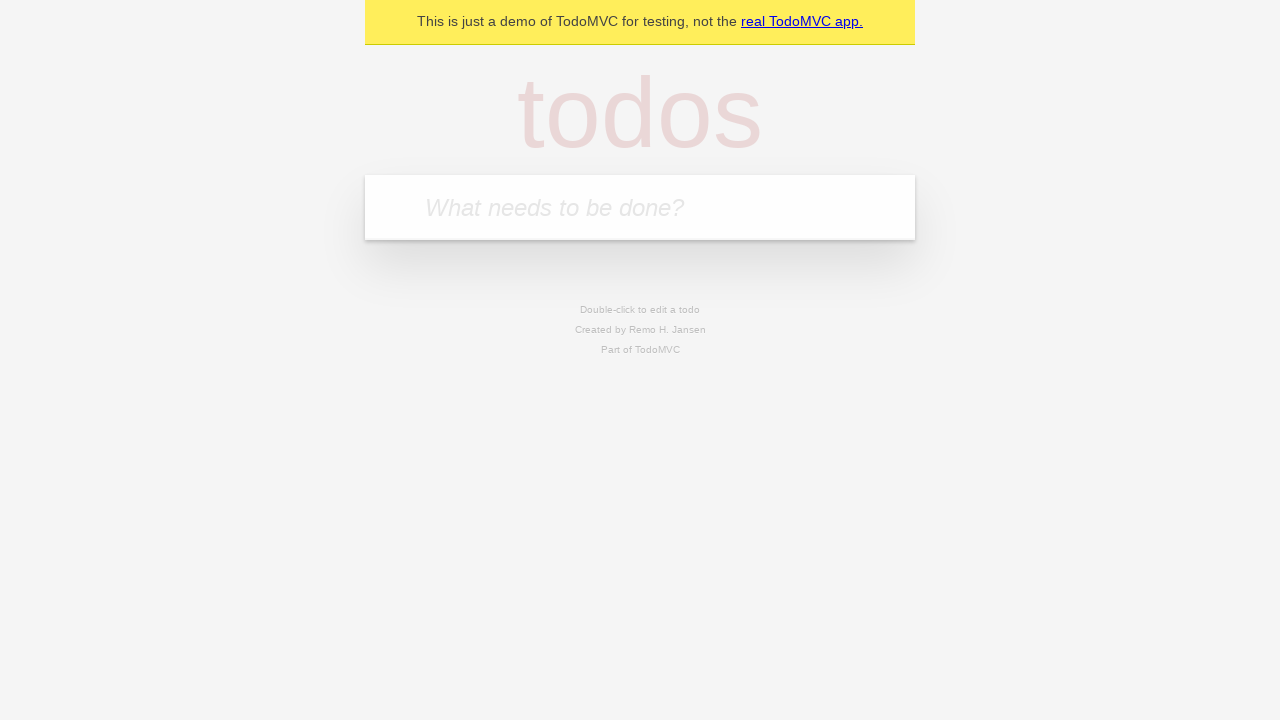

Filled todo input with 'buy some cheese' on internal:attr=[placeholder="What needs to be done?"i]
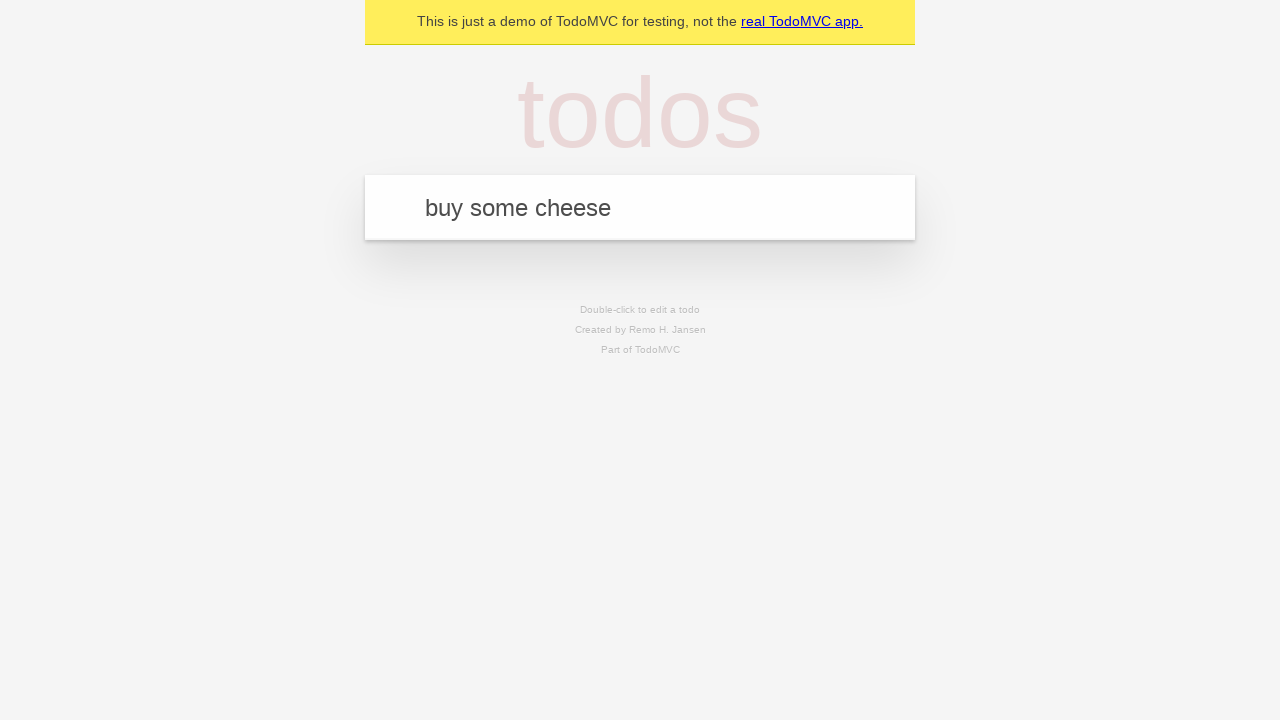

Pressed Enter to create todo 'buy some cheese' on internal:attr=[placeholder="What needs to be done?"i]
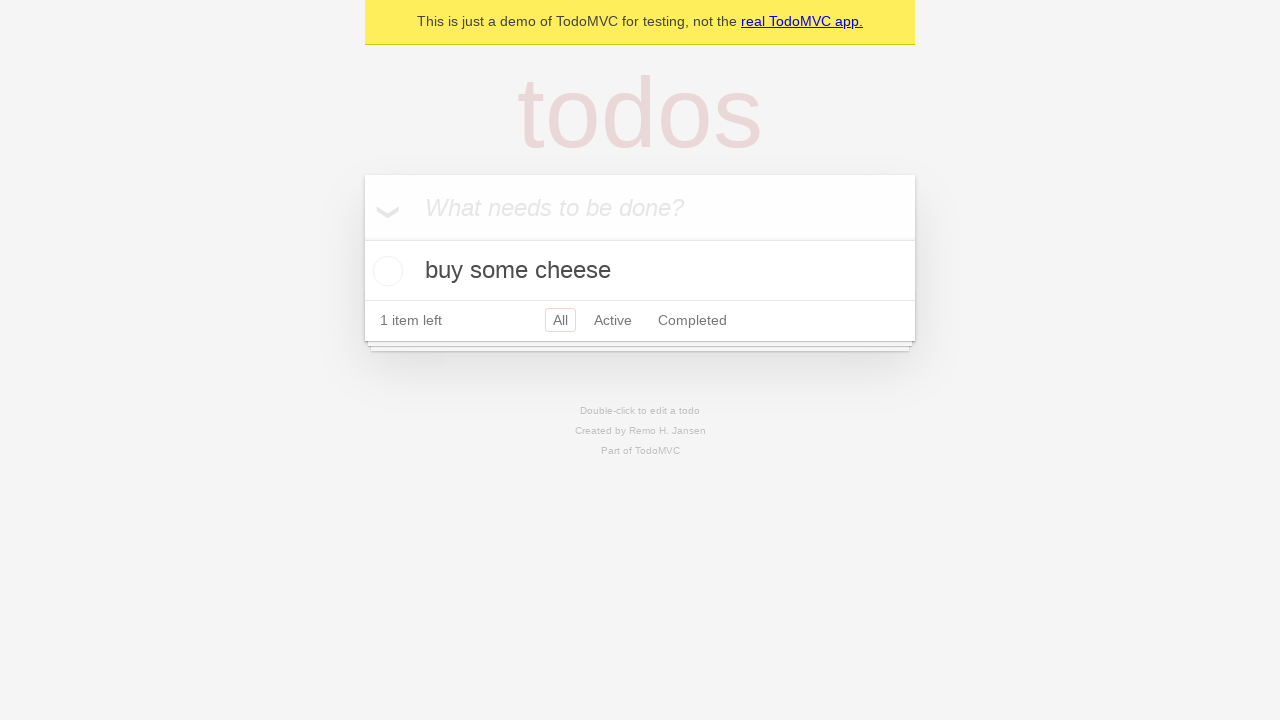

Filled todo input with 'feed the cat' on internal:attr=[placeholder="What needs to be done?"i]
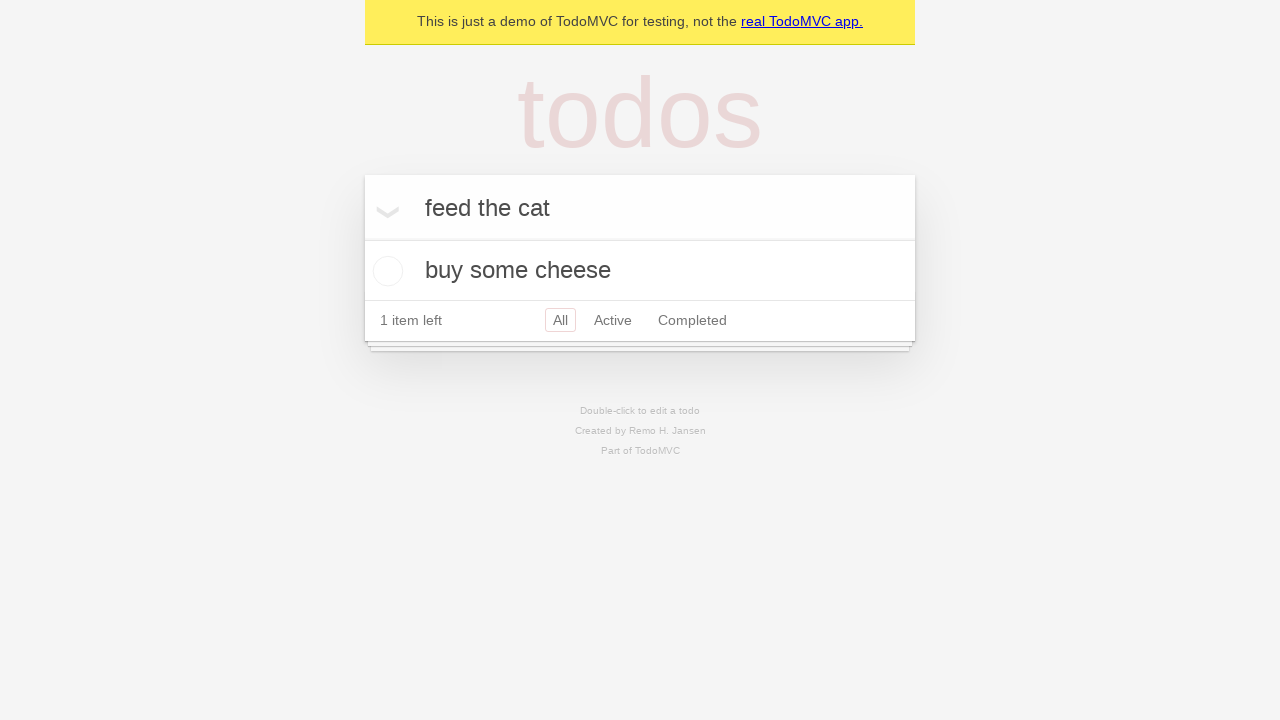

Pressed Enter to create todo 'feed the cat' on internal:attr=[placeholder="What needs to be done?"i]
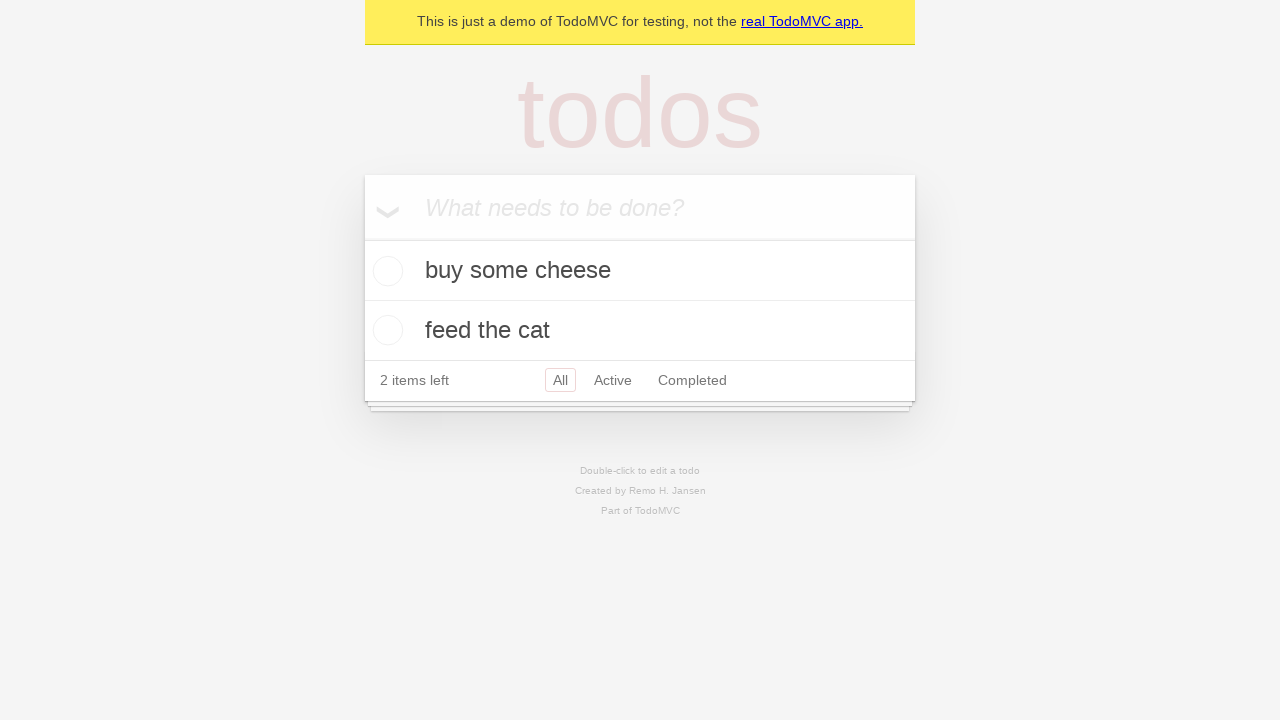

Filled todo input with 'book a doctors appointment' on internal:attr=[placeholder="What needs to be done?"i]
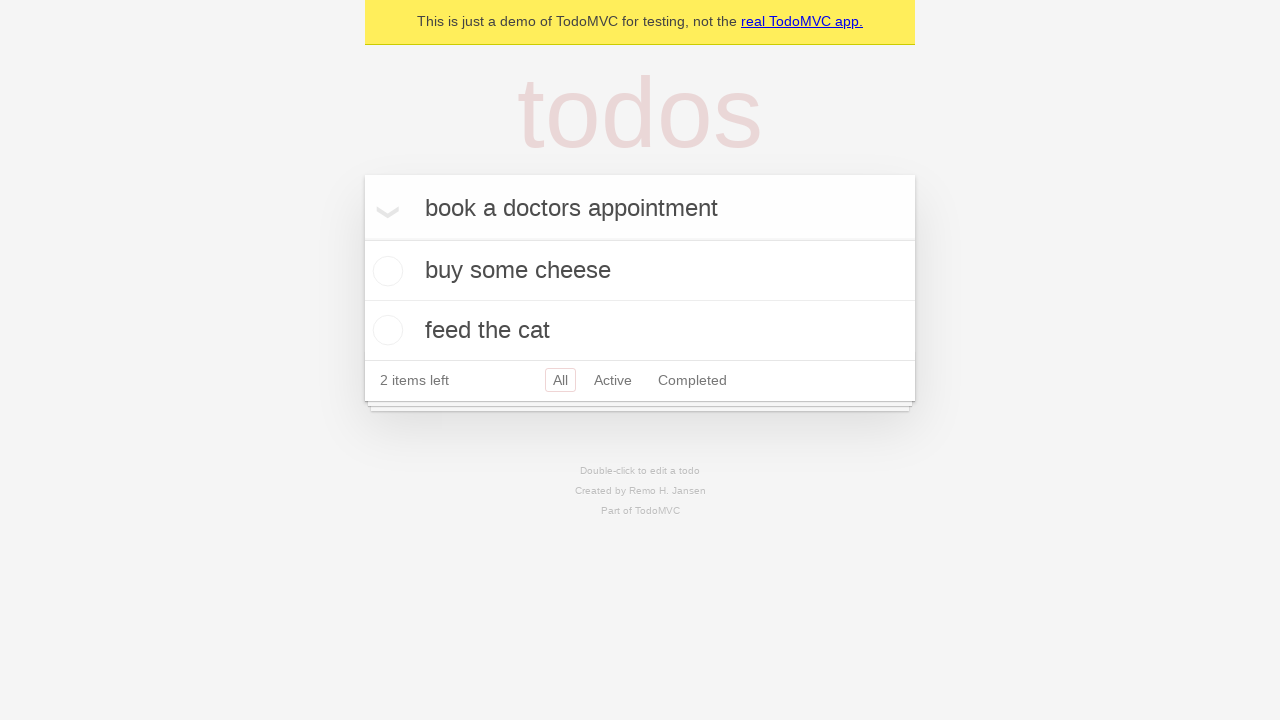

Pressed Enter to create todo 'book a doctors appointment' on internal:attr=[placeholder="What needs to be done?"i]
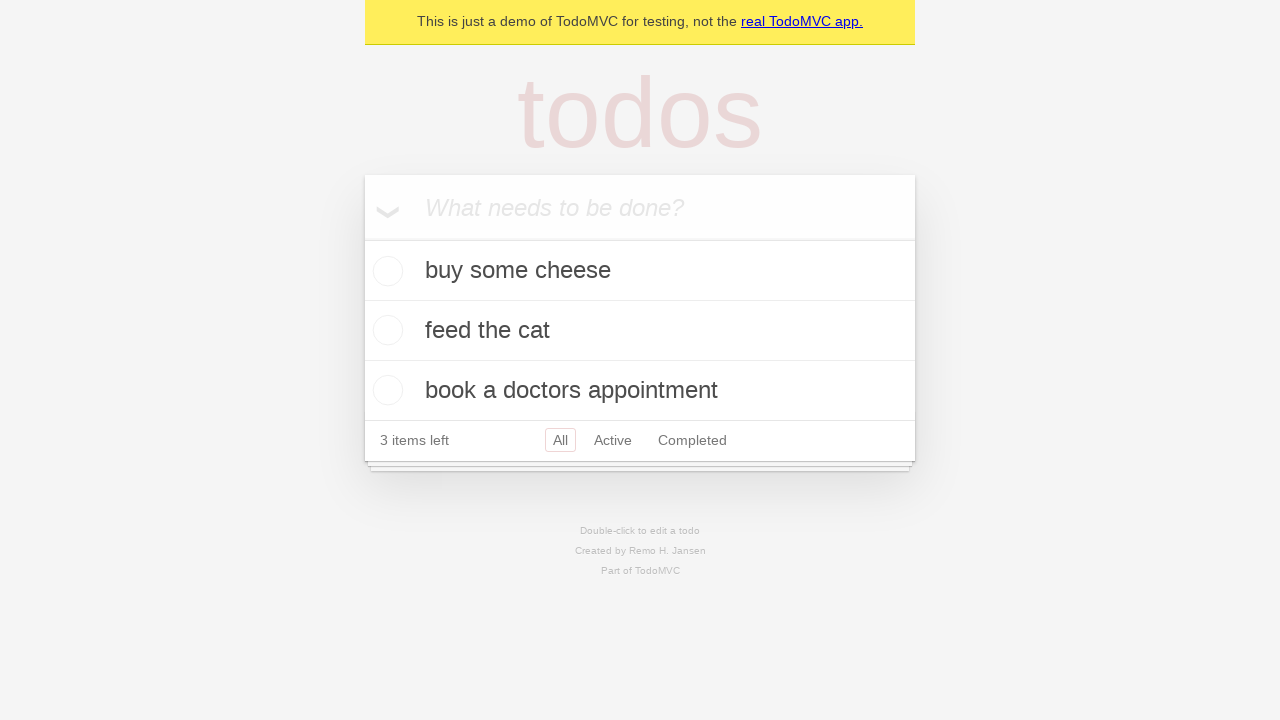

All 3 todo items have been created and are visible
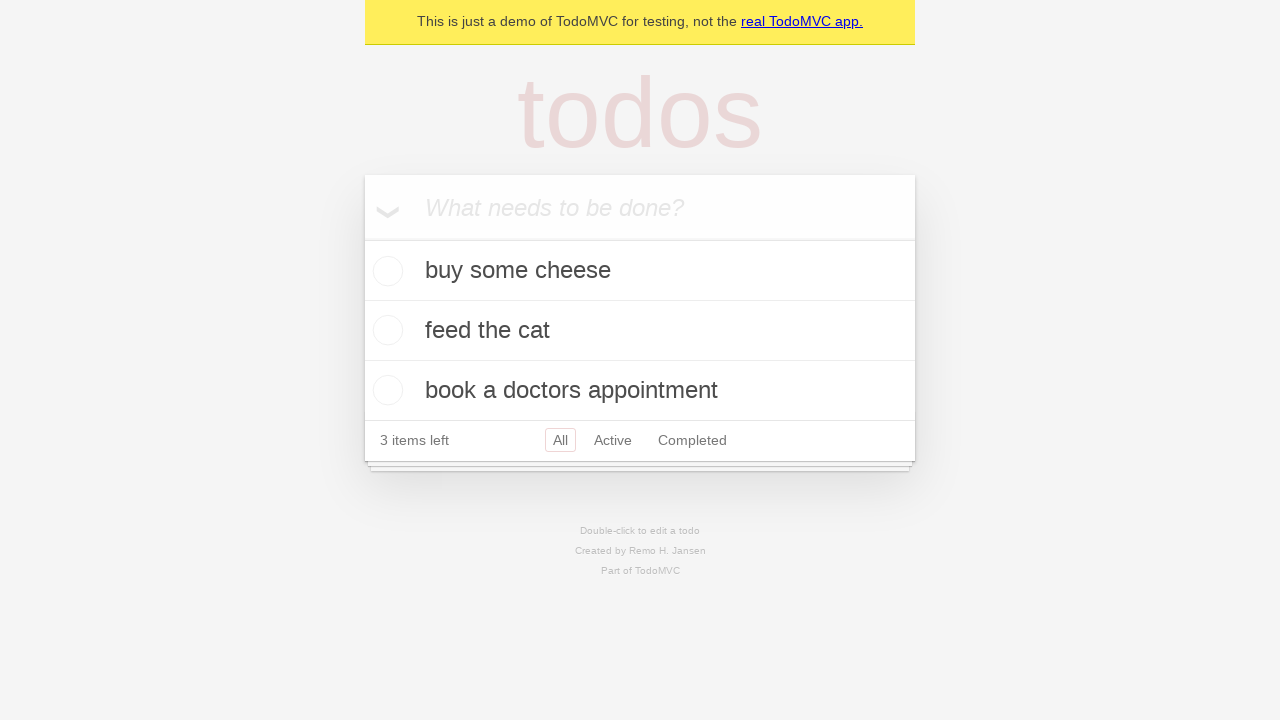

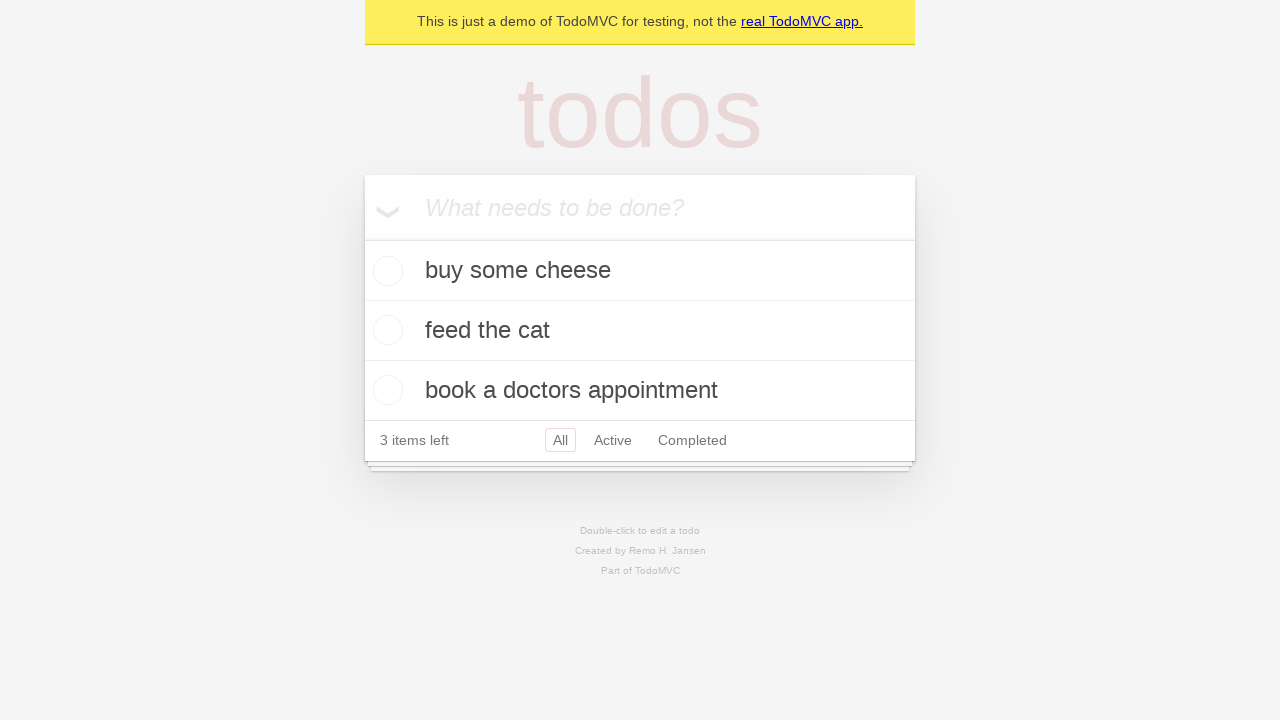